Tests the forgot password functionality by clicking on the 'Forgot your password' link and verifying that the Reset Password page is displayed

Starting URL: https://opensource-demo.orangehrmlive.com/

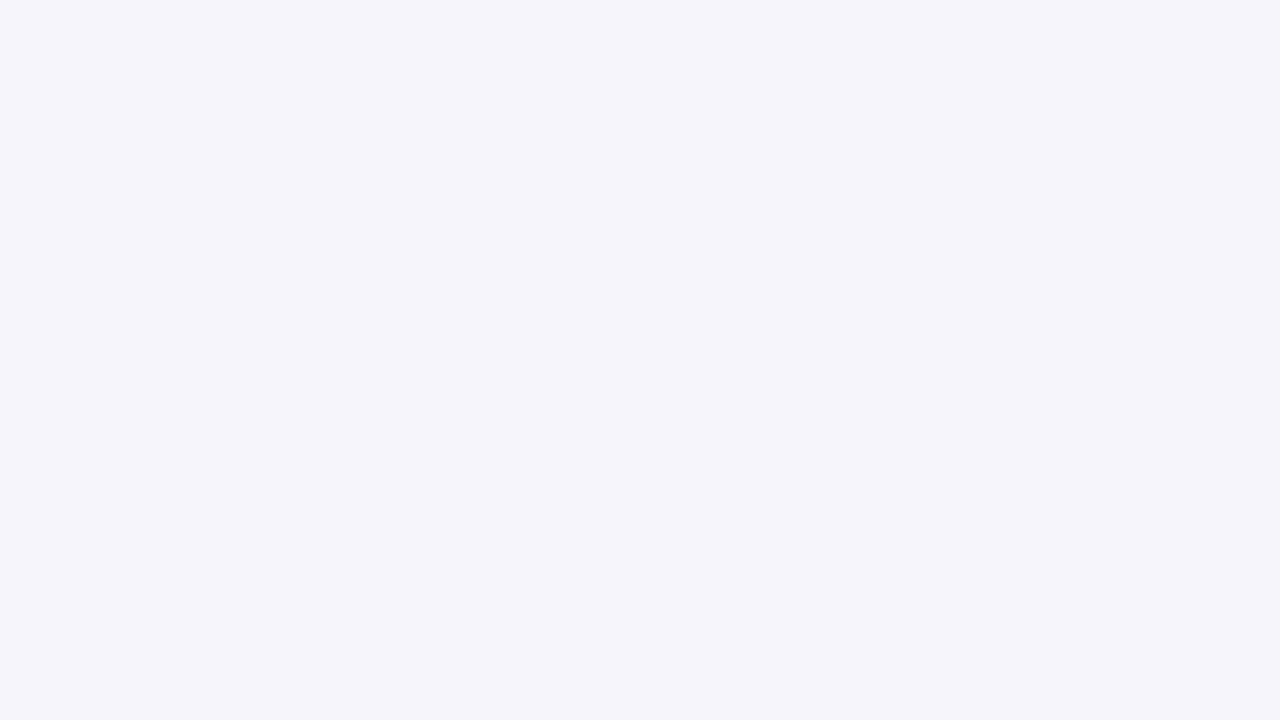

Clicked on 'Forgot your password' link at (512, 606) on p.oxd-text.oxd-text--p.orangehrm-login-forgot-header
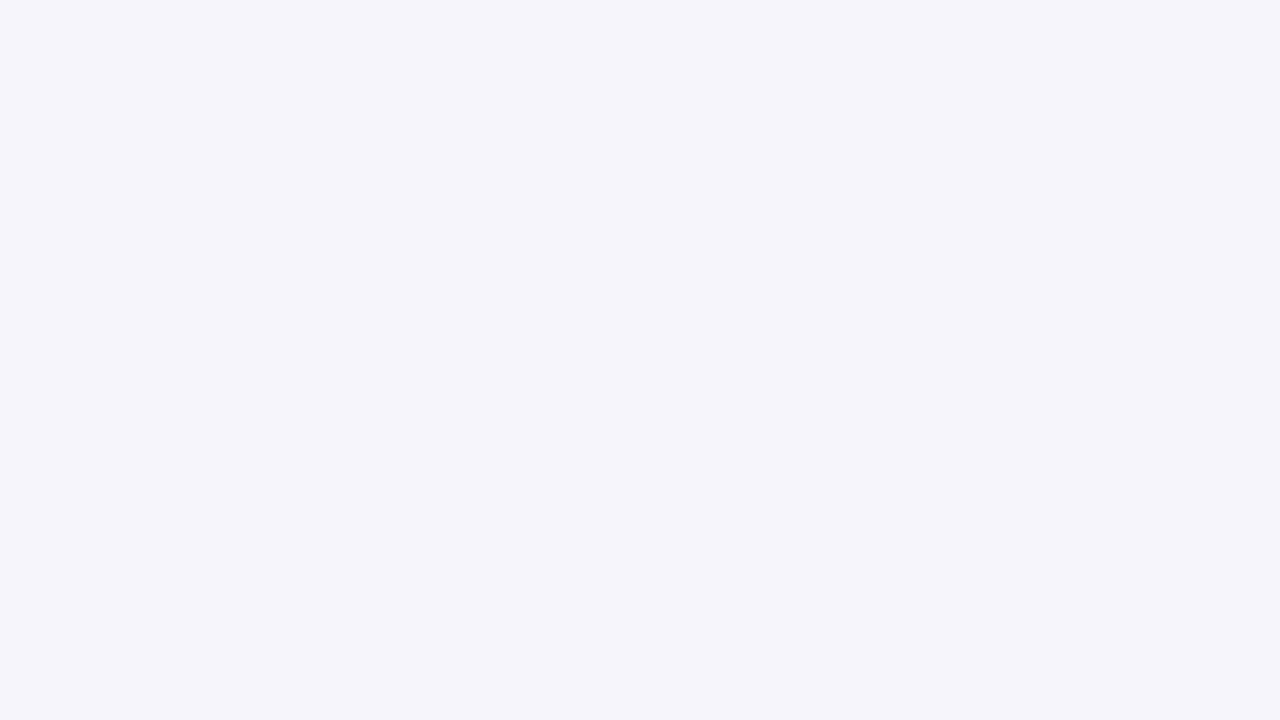

Reset Password page loaded successfully
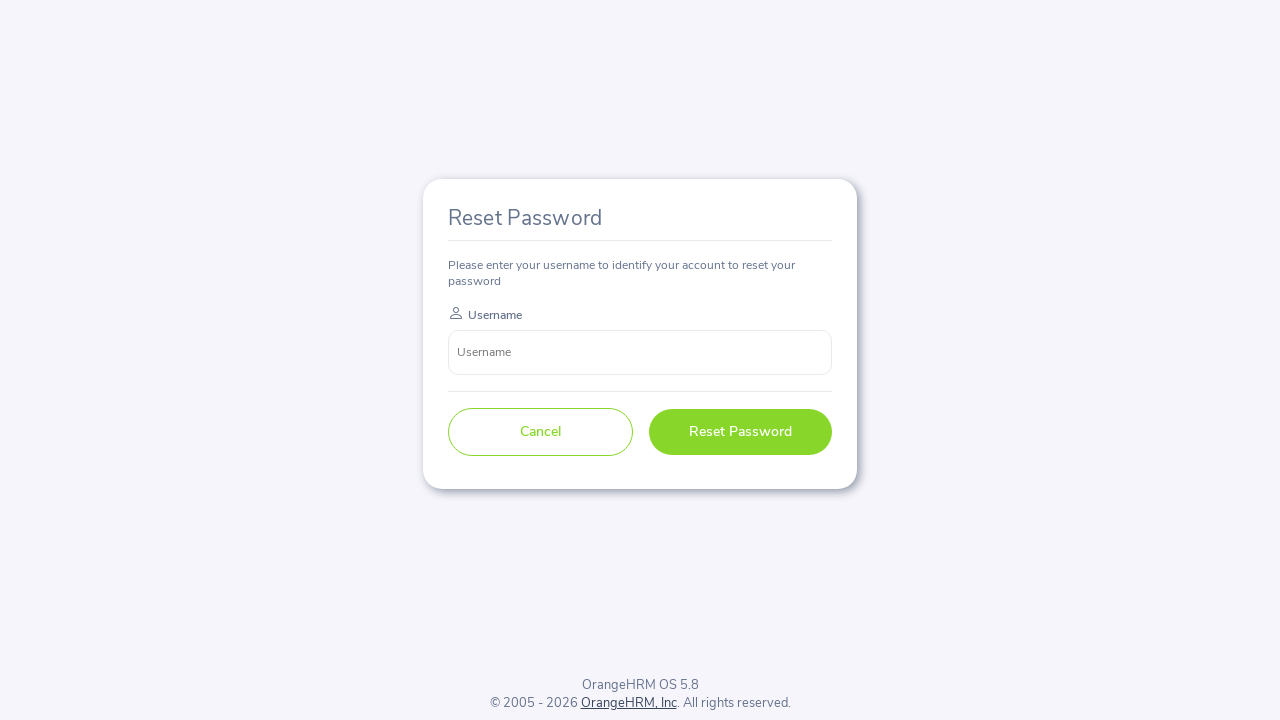

Located Reset Password title element
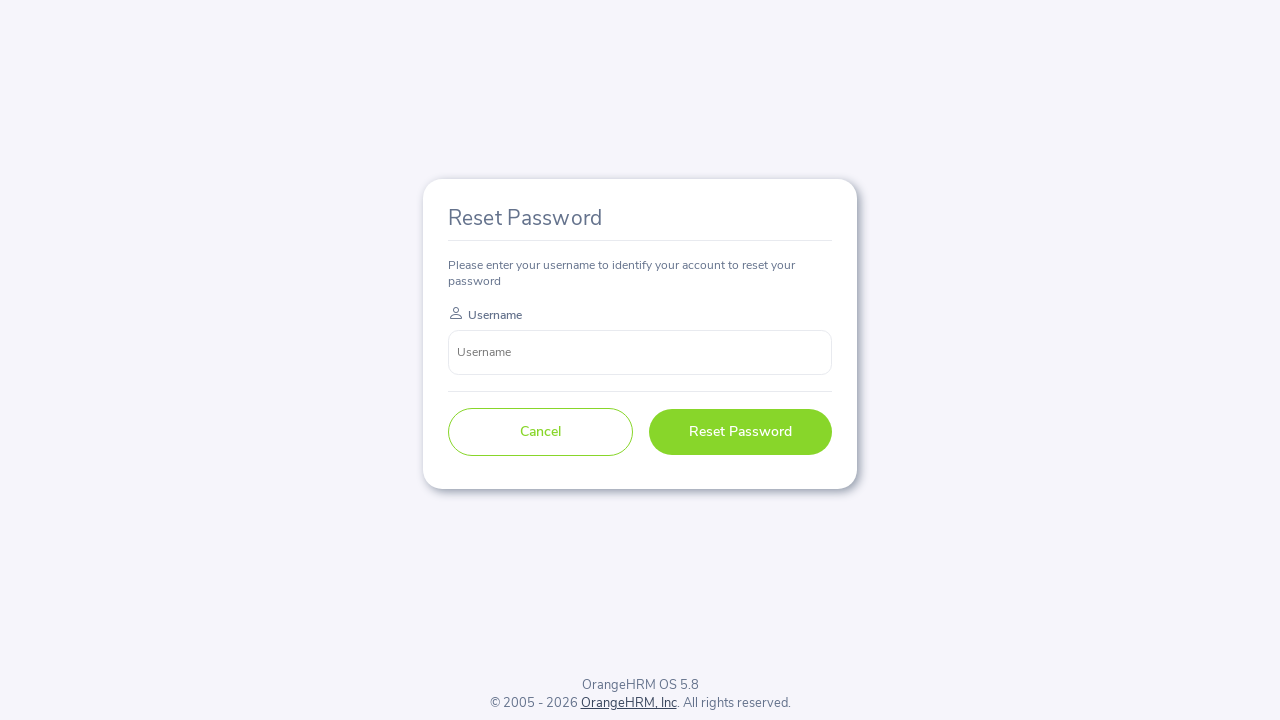

Verified Reset Password title text matches expected value
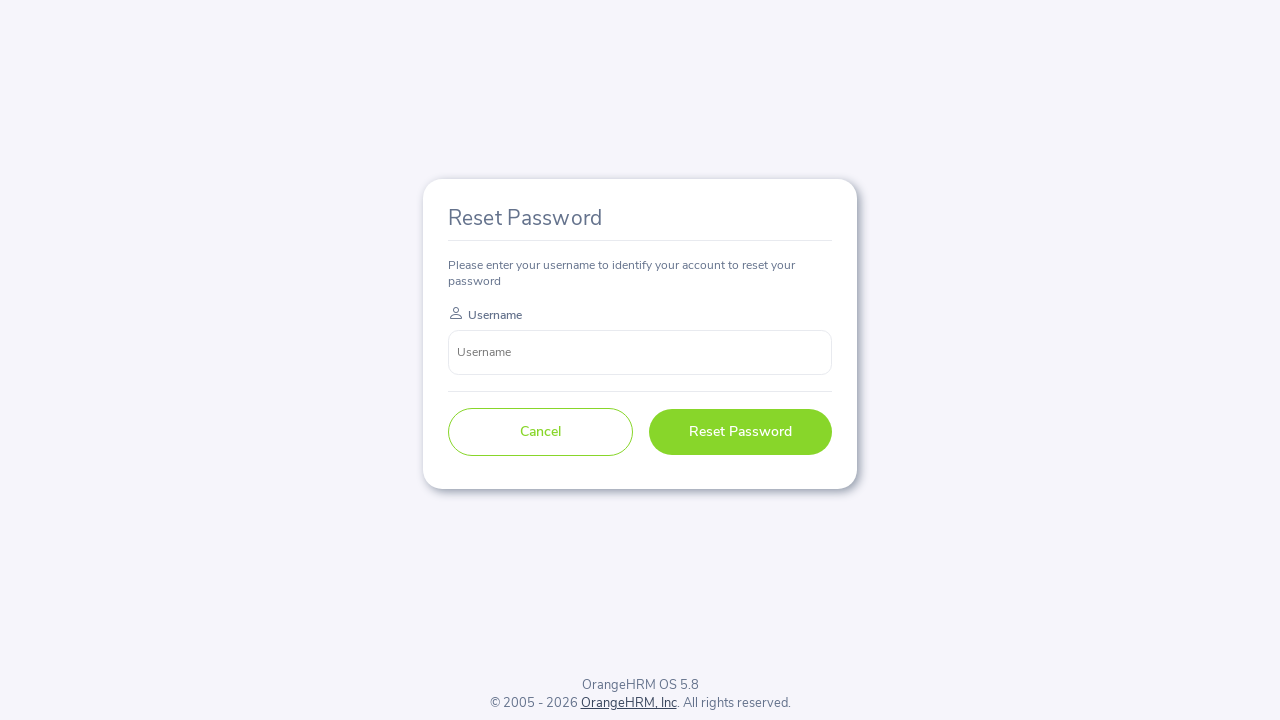

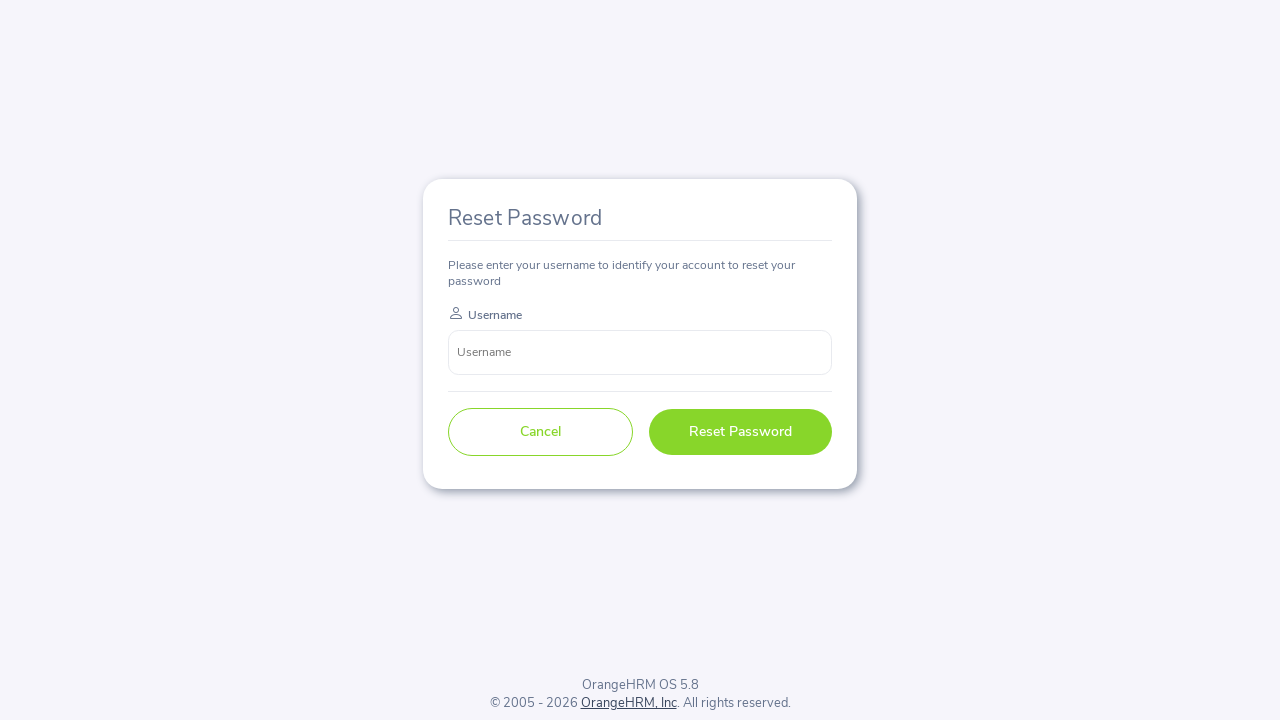